Tests radio button selection within an iframe by switching to the iframe context and selecting the HTML radio option

Starting URL: https://www.w3schools.com/html/tryit.asp?filename=tryhtml_input_radio

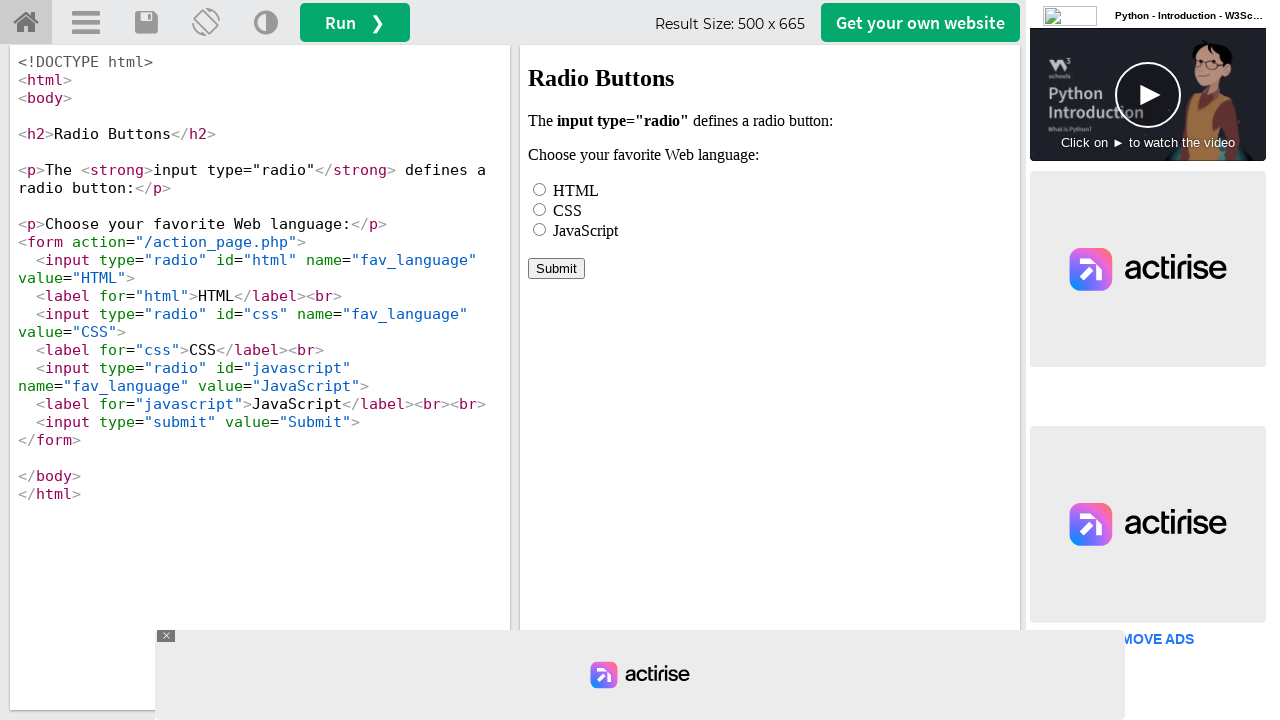

Waited for iframe#iframeResult to load
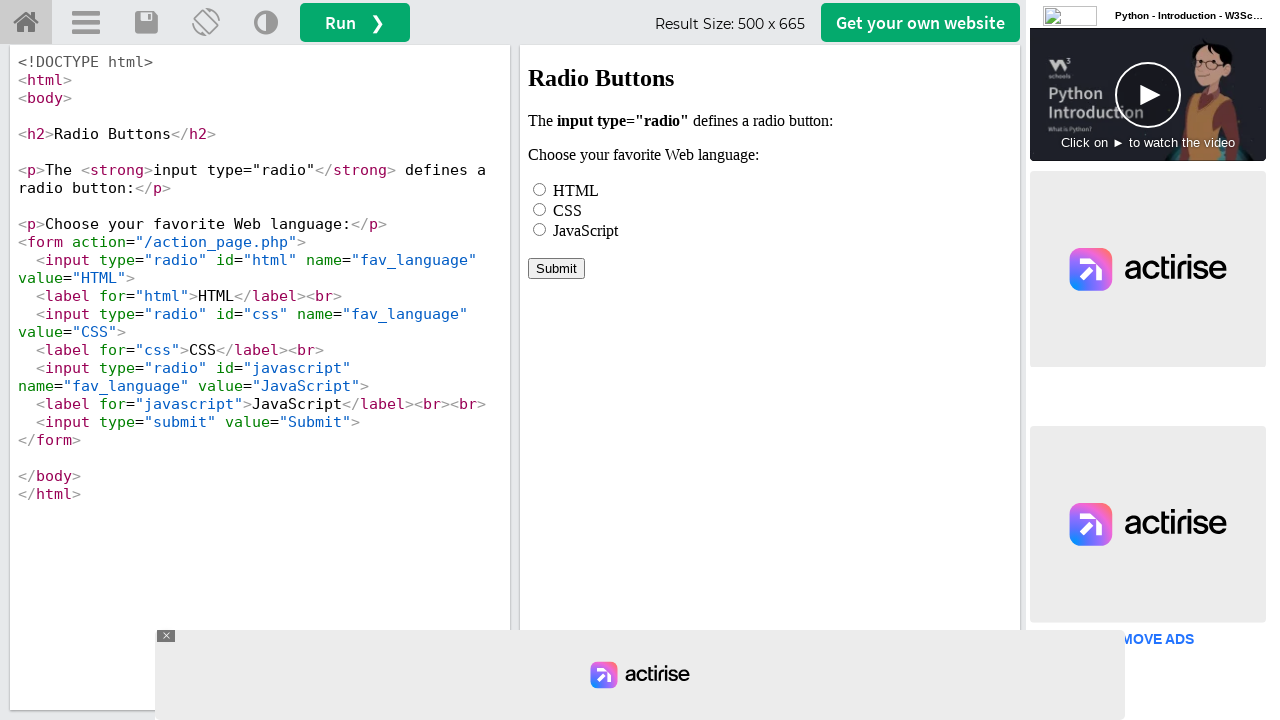

Located iframe#iframeResult context
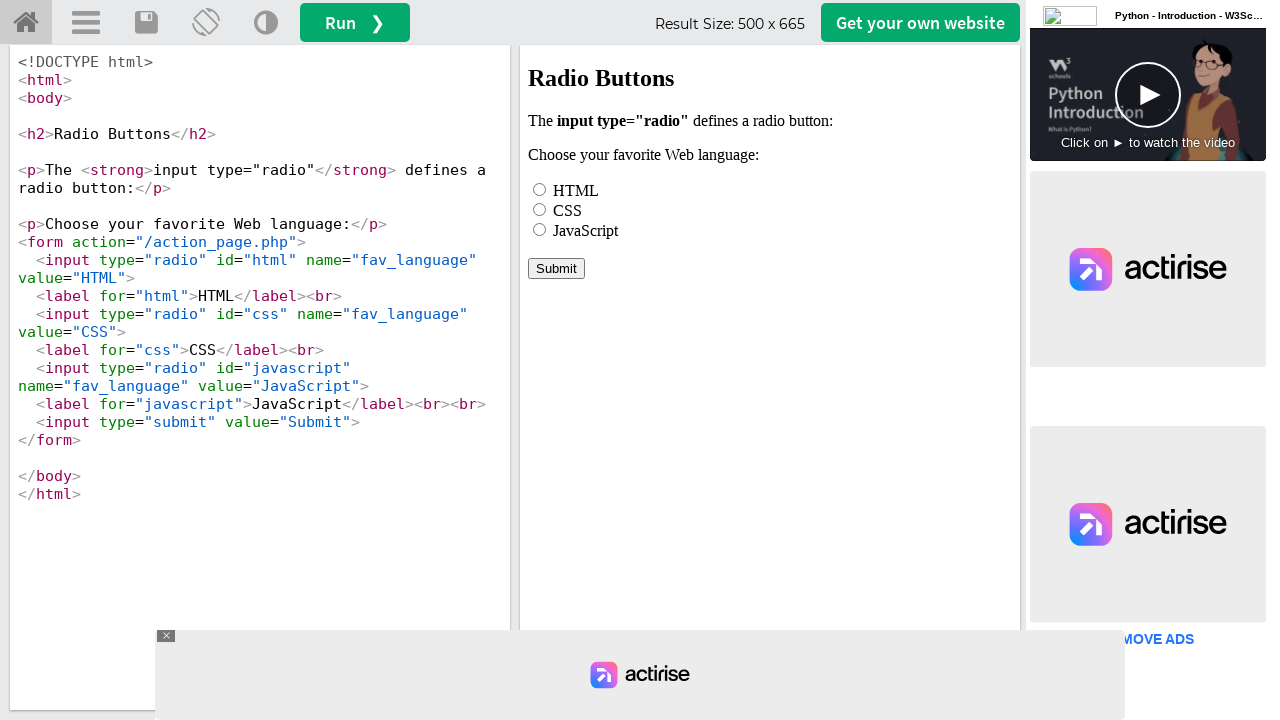

Selected HTML radio button within iframe at (540, 189) on iframe#iframeResult >> internal:control=enter-frame >> input[name='fav_language'
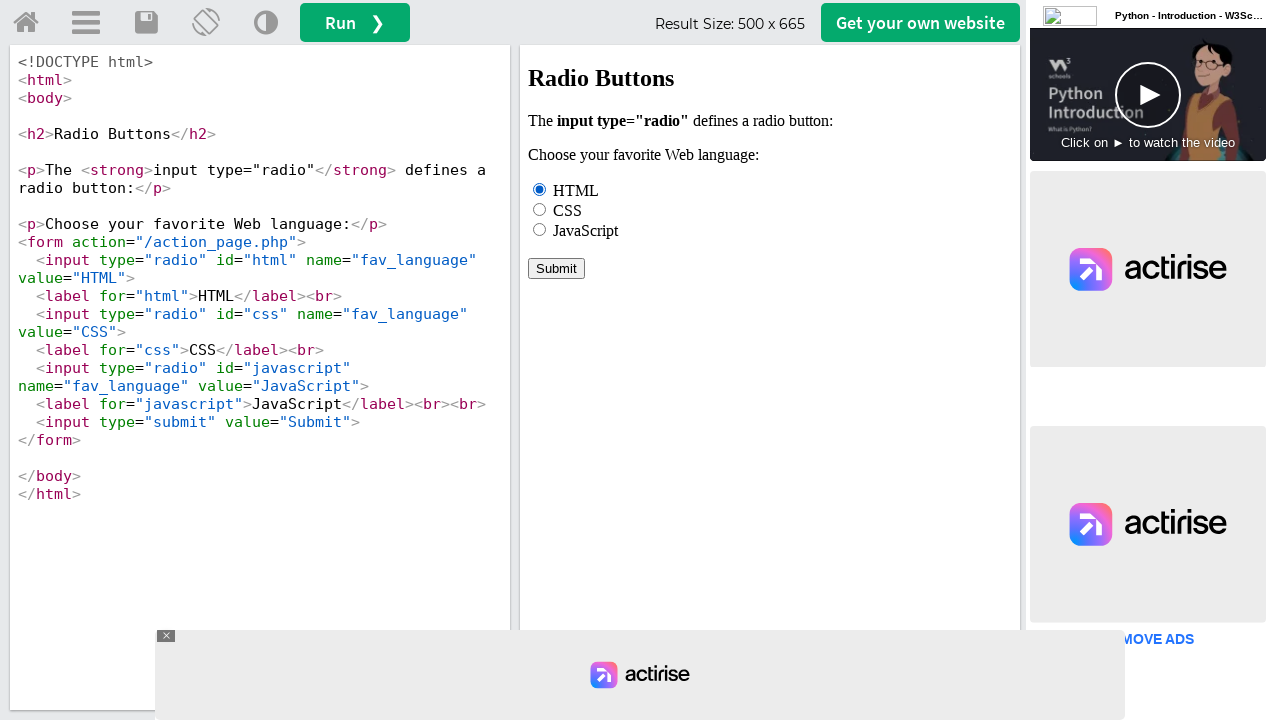

Verified HTML radio button is checked
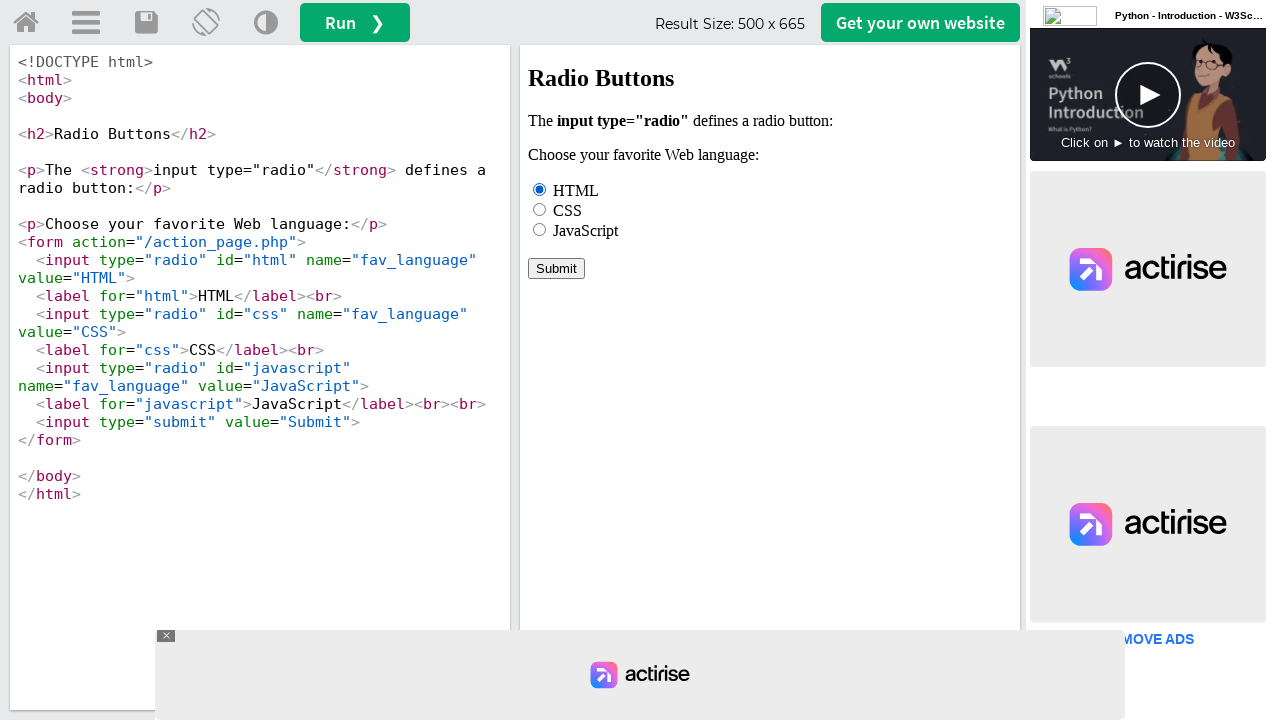

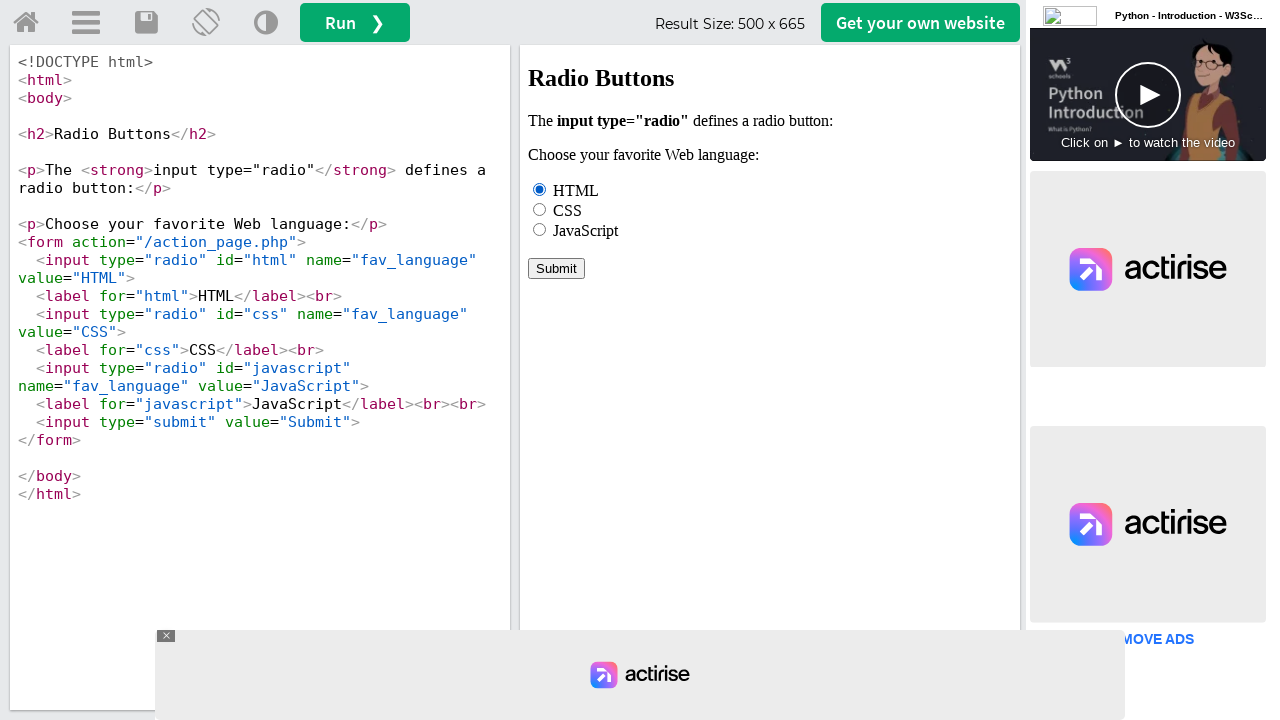